Tests checkbox and radio button functionality by selecting a specific checkbox option and a radio button on a practice automation page

Starting URL: https://rahulshettyacademy.com/AutomationPractice/

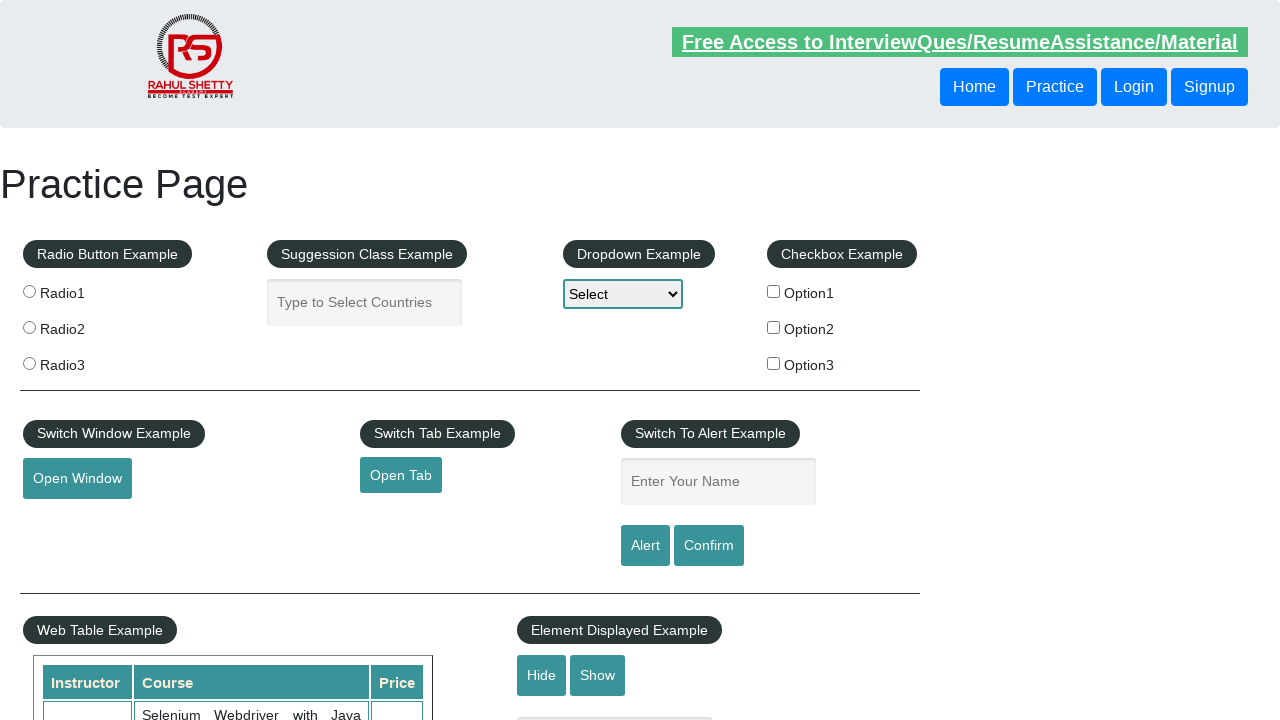

Clicked checkbox with value 'option1' at (774, 291) on input[type='checkbox'][value='option1']
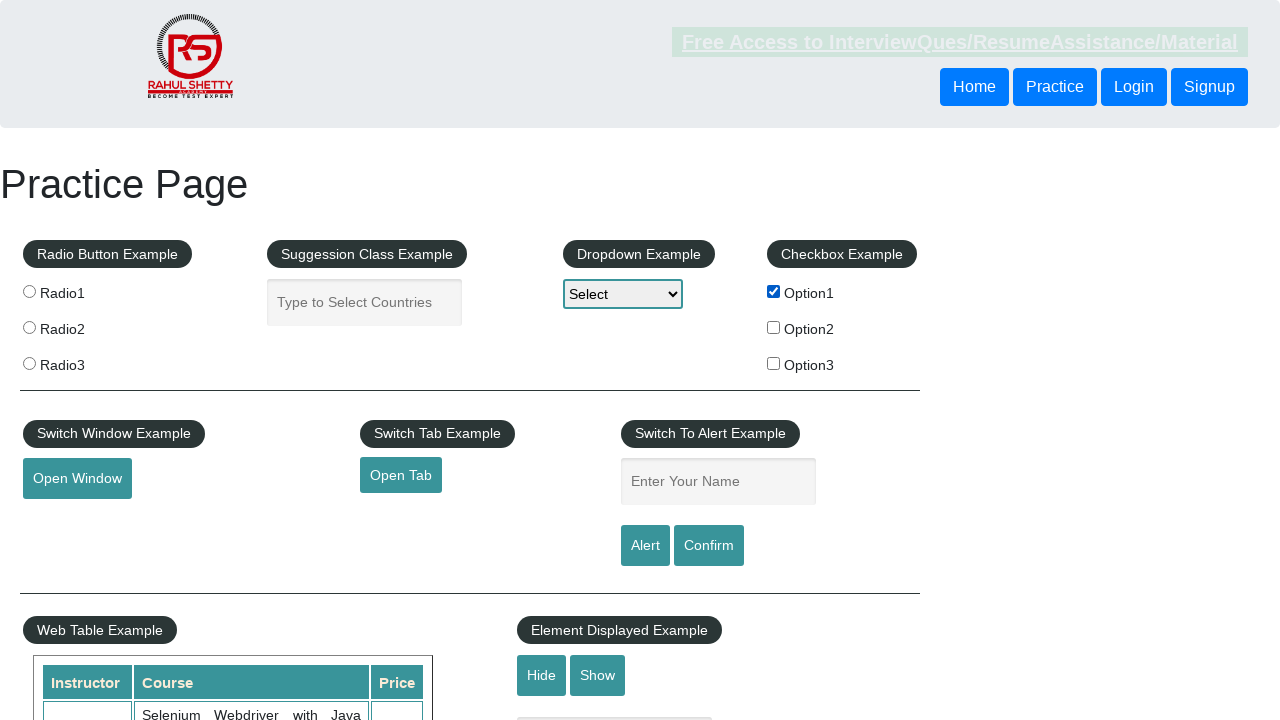

Verified checkbox with value 'option1' is selected
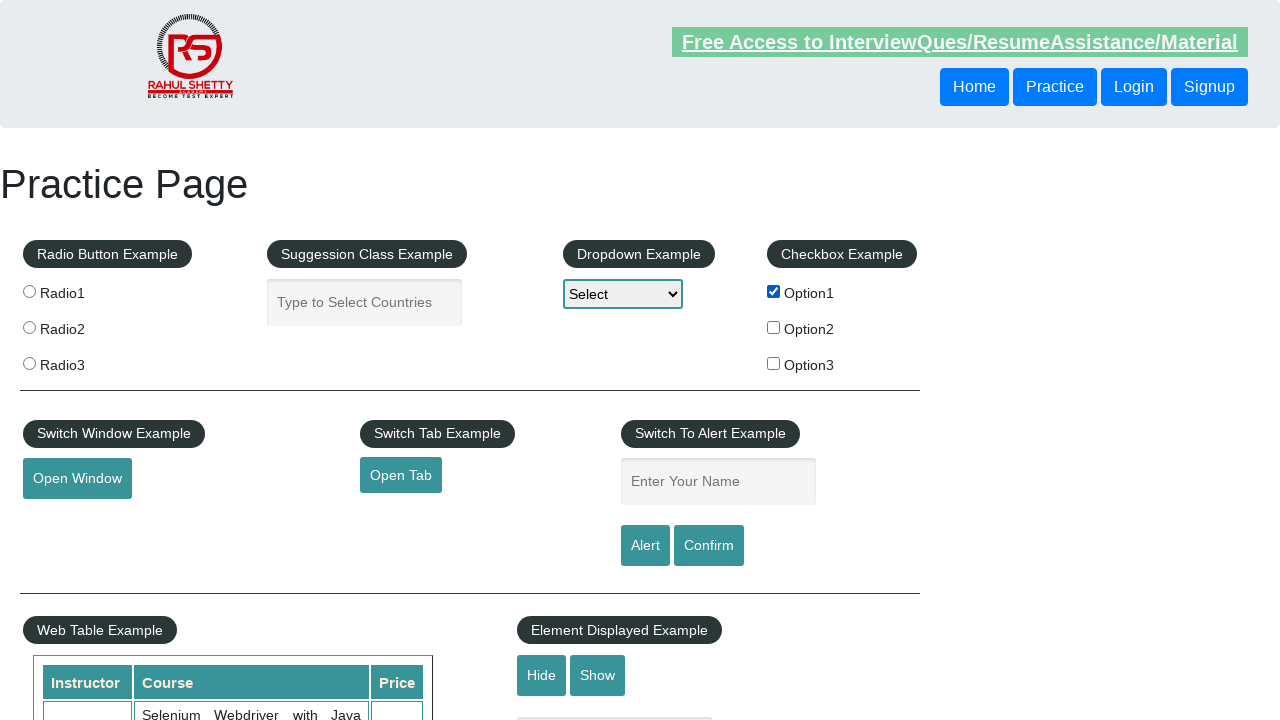

Clicked radio button with value 'radio1' at (29, 291) on input[type='radio'][value='radio1']
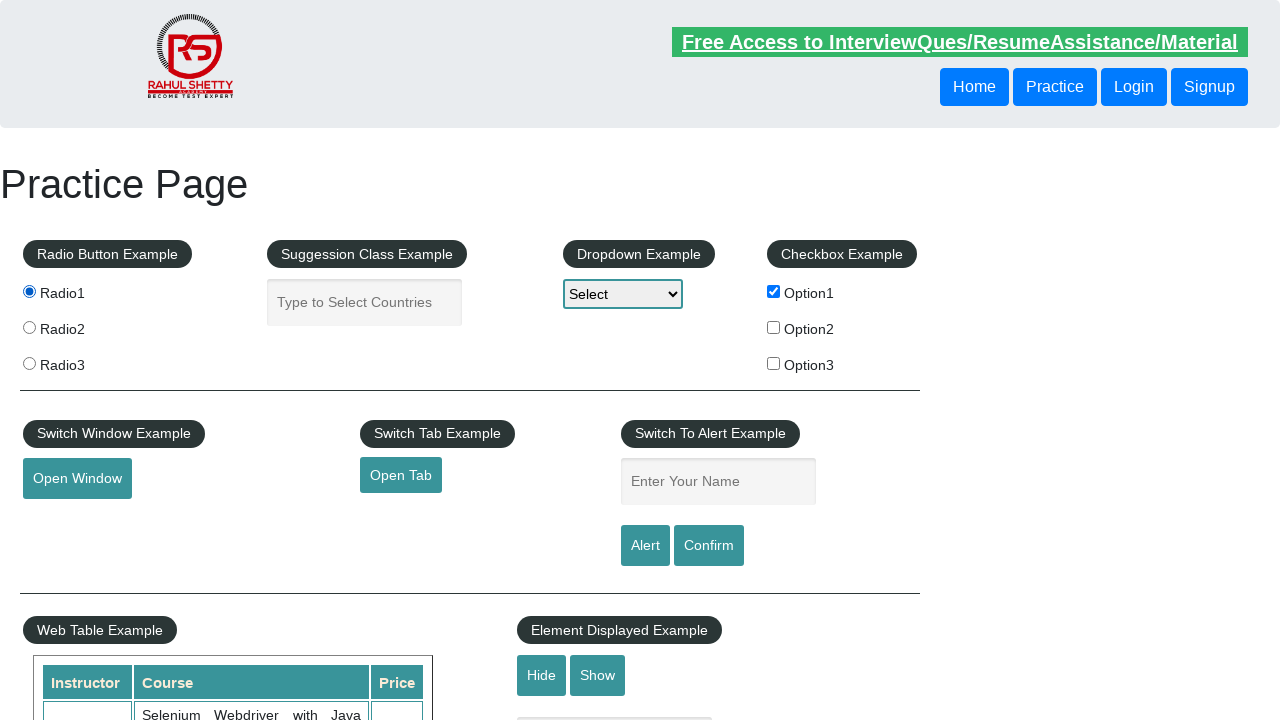

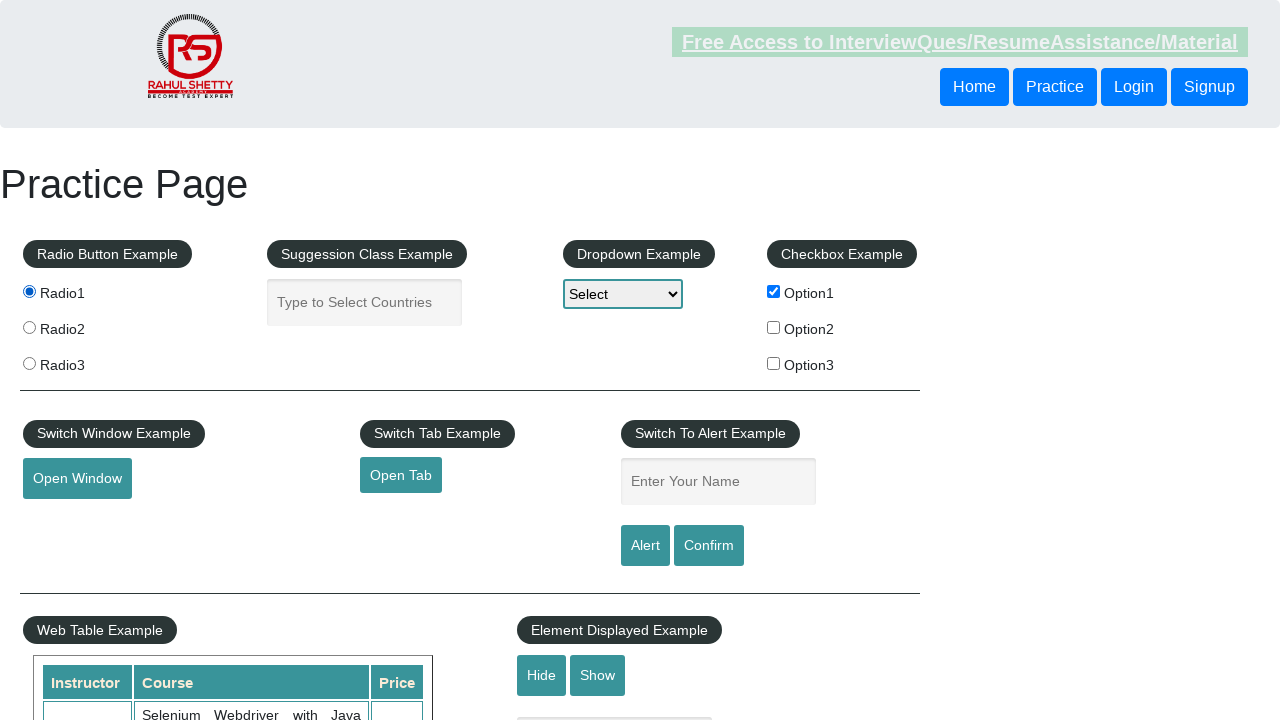